Tests filtering to display only active (incomplete) items using the Active filter link

Starting URL: https://demo.playwright.dev/todomvc

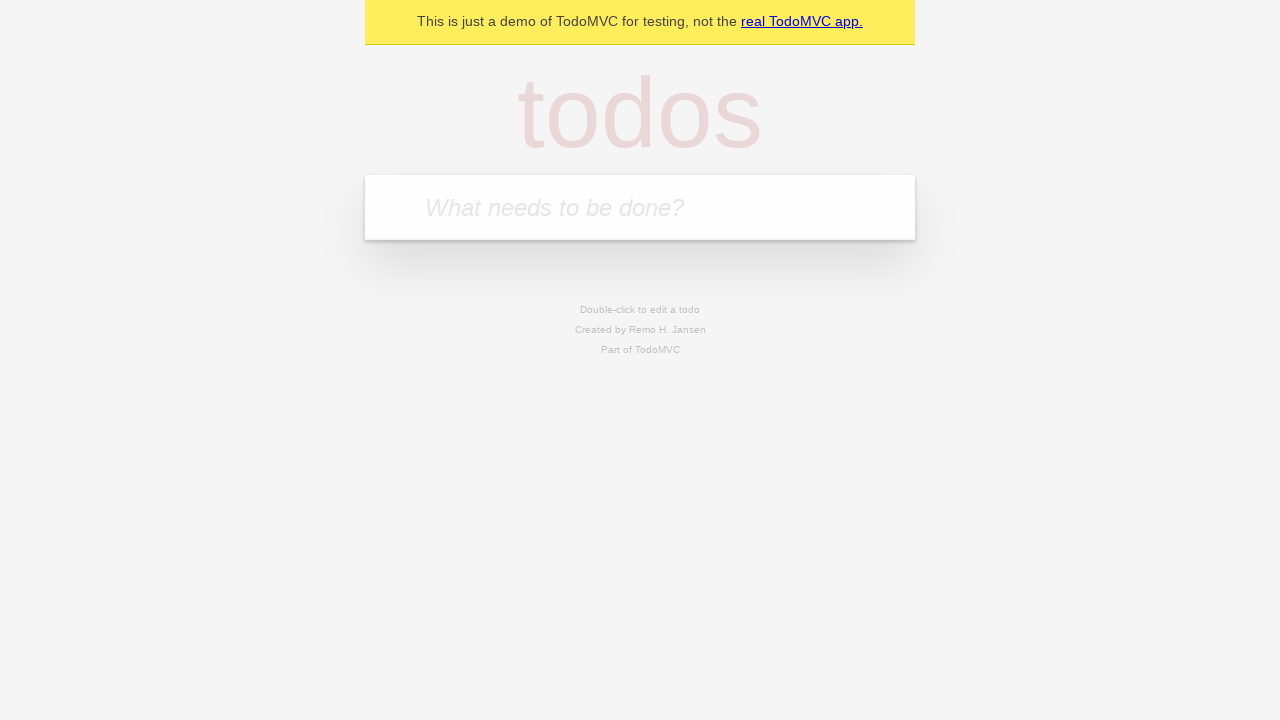

Filled input field with 'buy some cheese' on internal:attr=[placeholder="What needs to be done?"i]
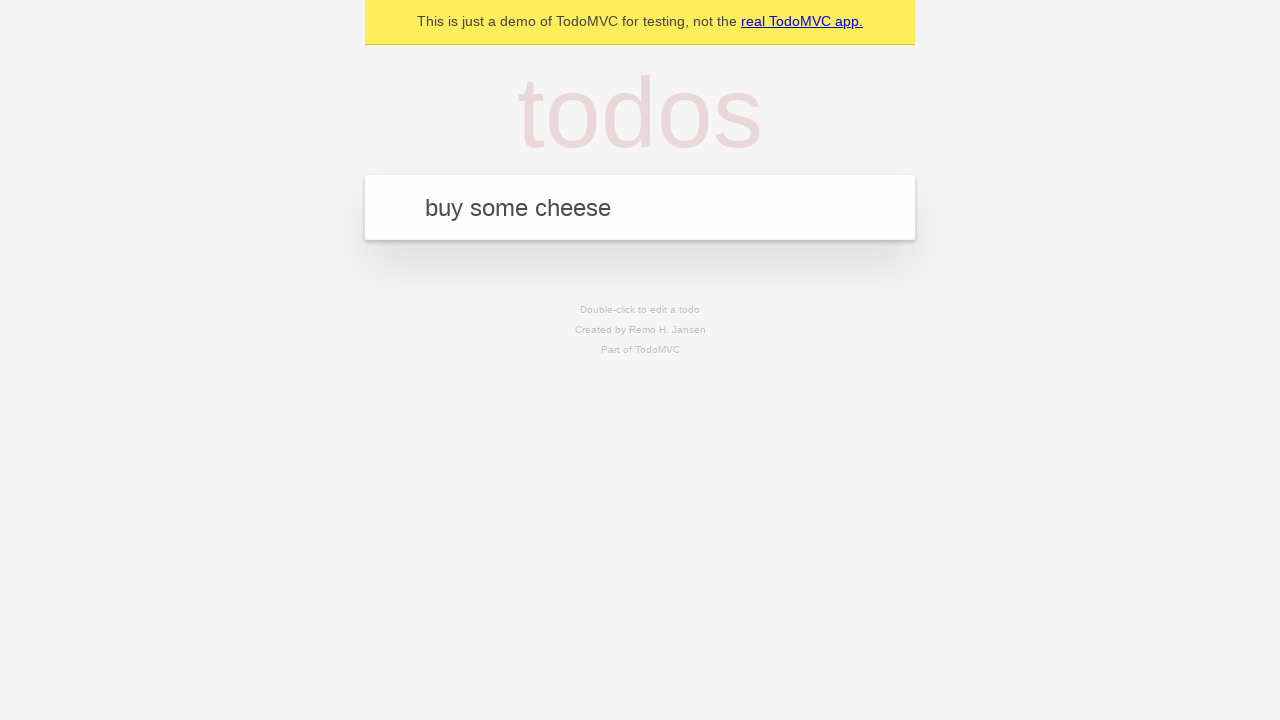

Pressed Enter to add first todo item on internal:attr=[placeholder="What needs to be done?"i]
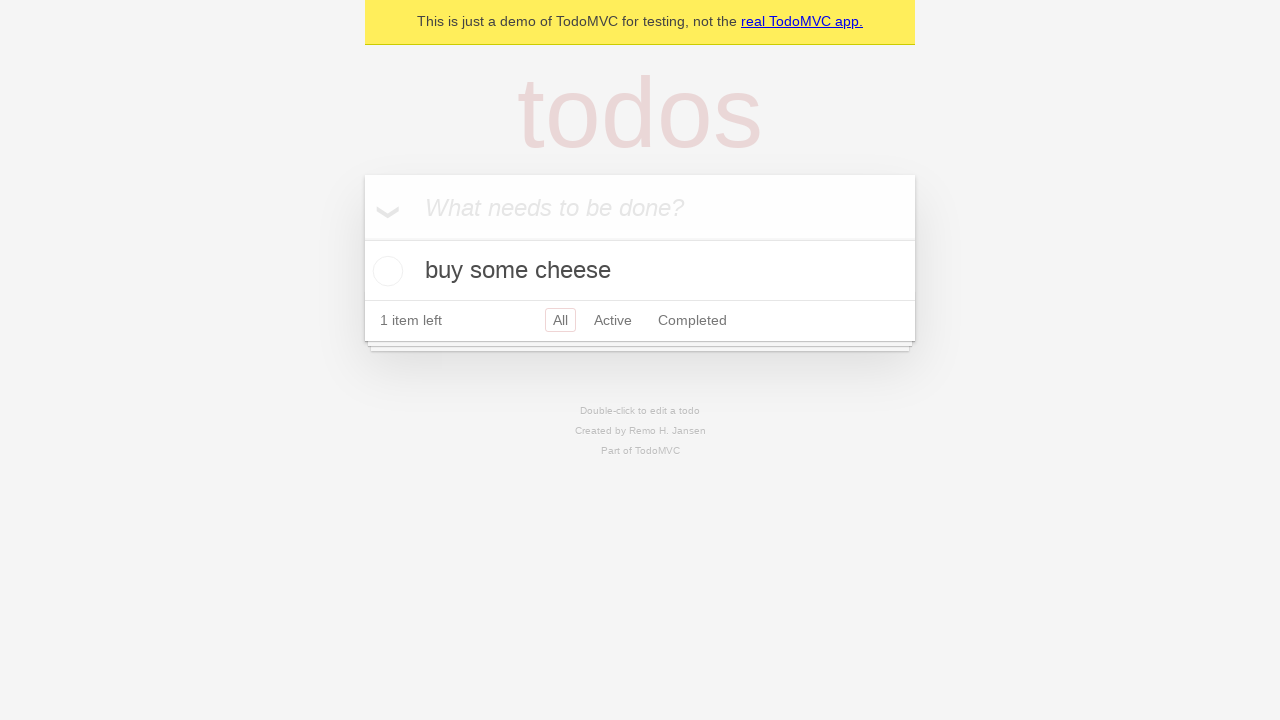

Filled input field with 'feed the cat' on internal:attr=[placeholder="What needs to be done?"i]
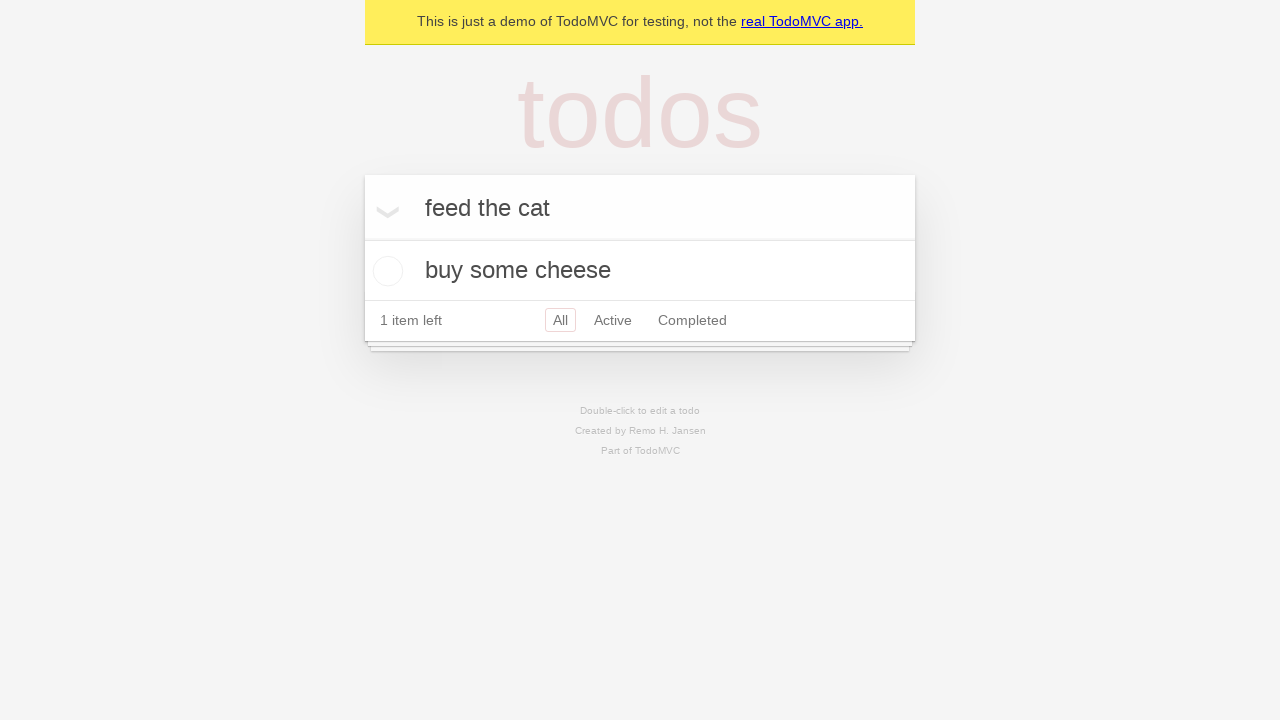

Pressed Enter to add second todo item on internal:attr=[placeholder="What needs to be done?"i]
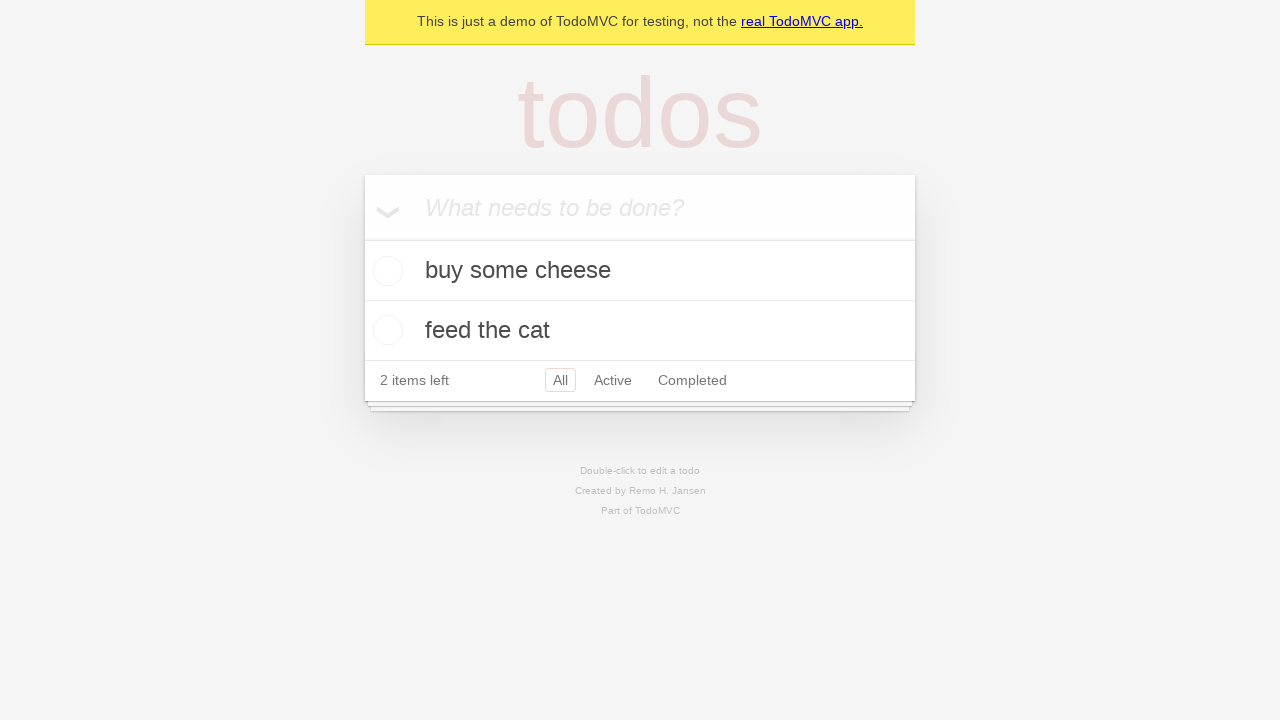

Filled input field with 'book a doctors appointment' on internal:attr=[placeholder="What needs to be done?"i]
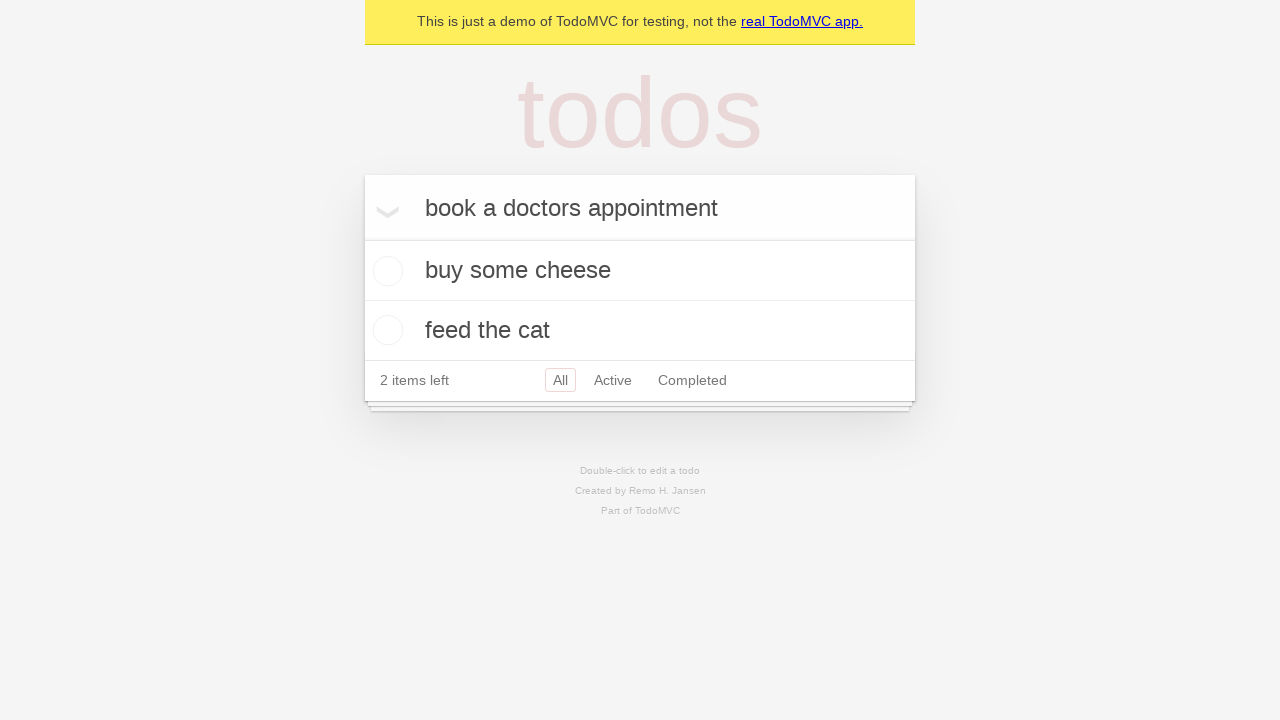

Pressed Enter to add third todo item on internal:attr=[placeholder="What needs to be done?"i]
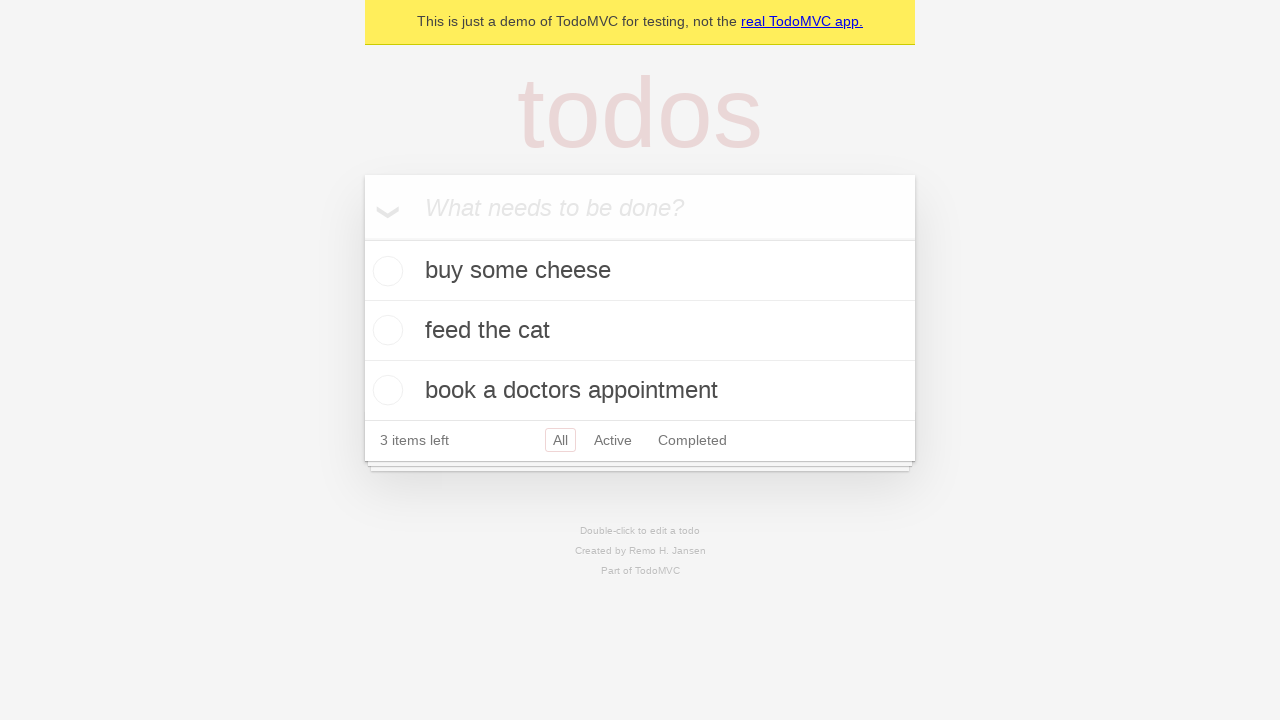

Checked the second todo item to mark it as complete at (385, 330) on internal:testid=[data-testid="todo-item"s] >> nth=1 >> internal:role=checkbox
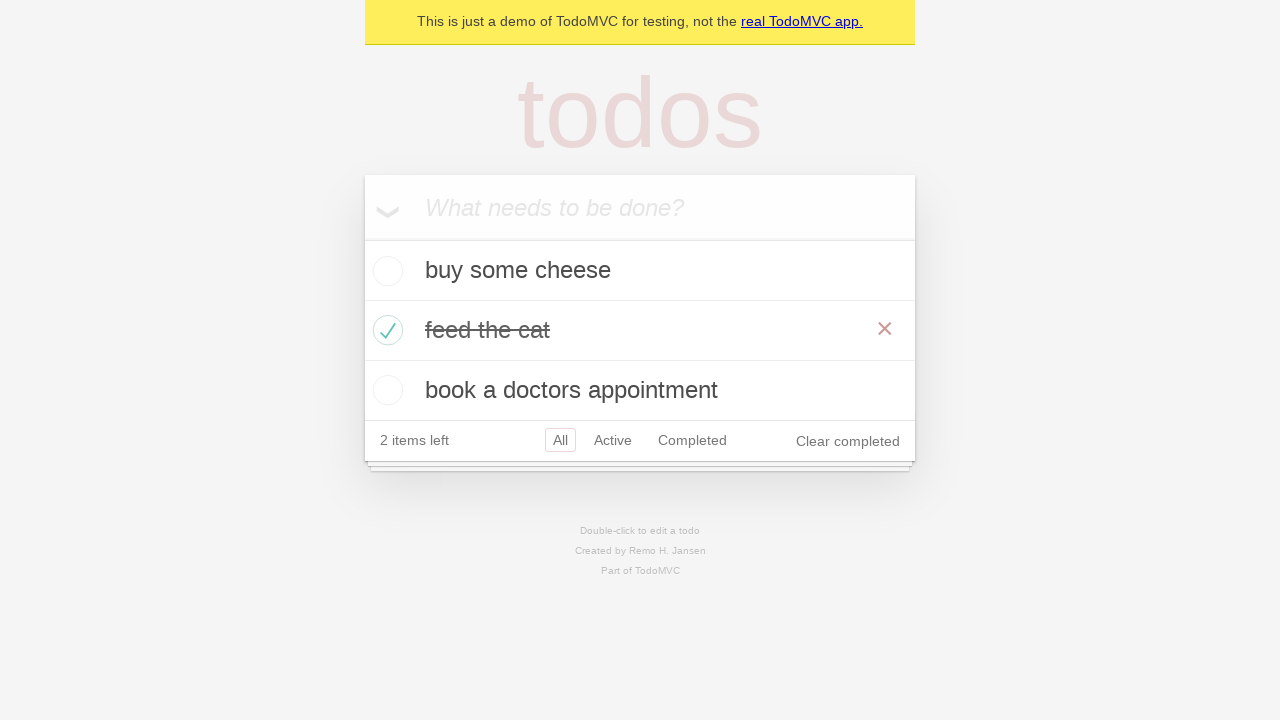

Clicked Active filter to display only incomplete items at (613, 440) on internal:role=link[name="Active"i]
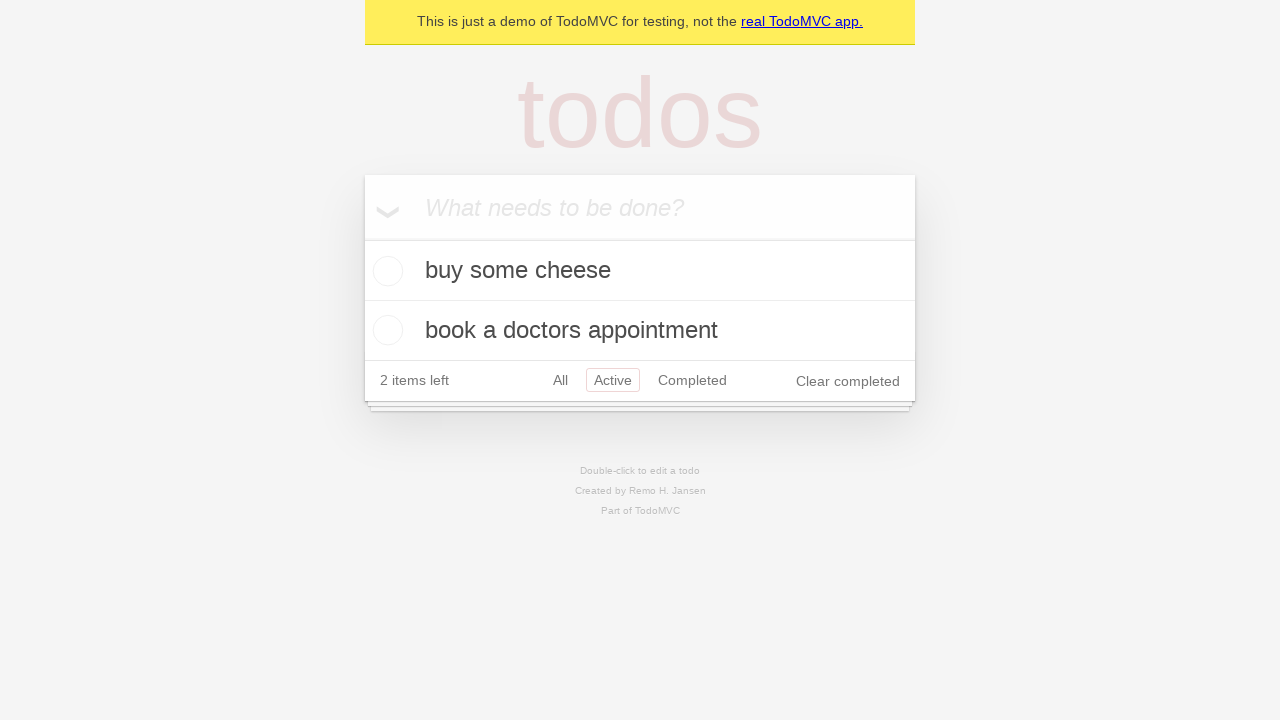

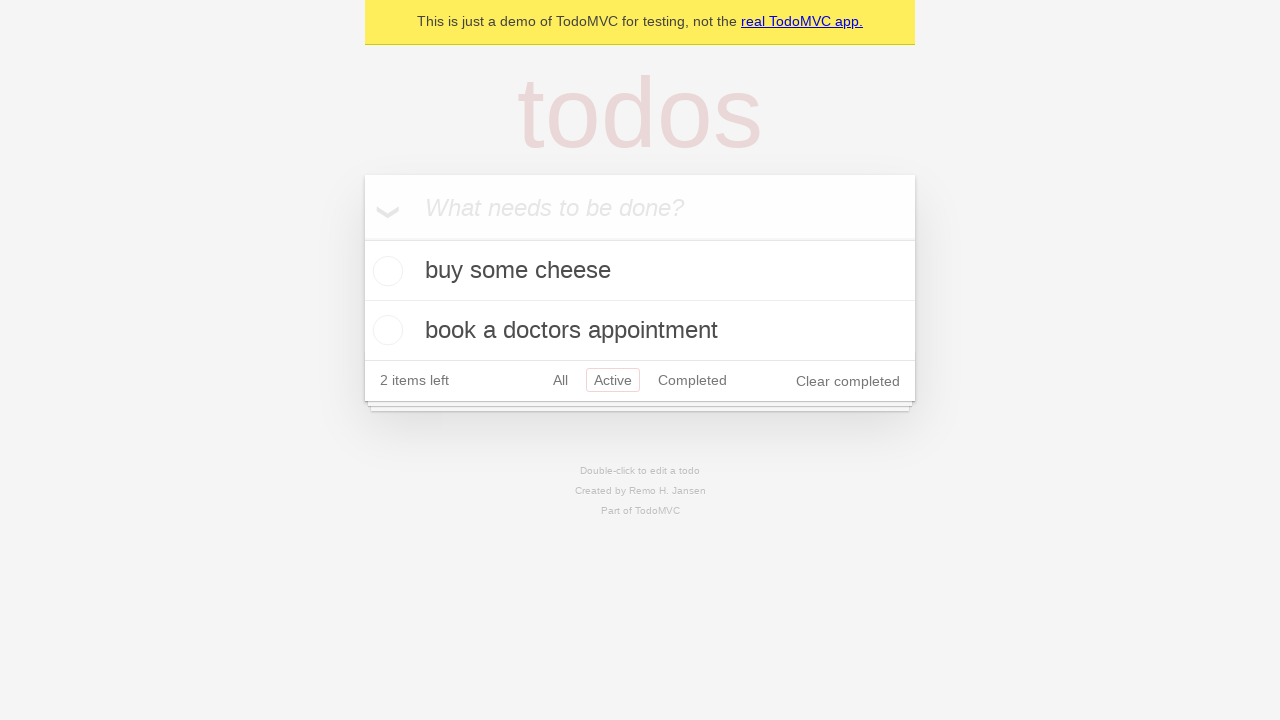